Tests the add to cart functionality on a demo e-commerce site by clicking the add to cart button for a product and verifying the product appears in the cart pane.

Starting URL: https://bstackdemo.com/

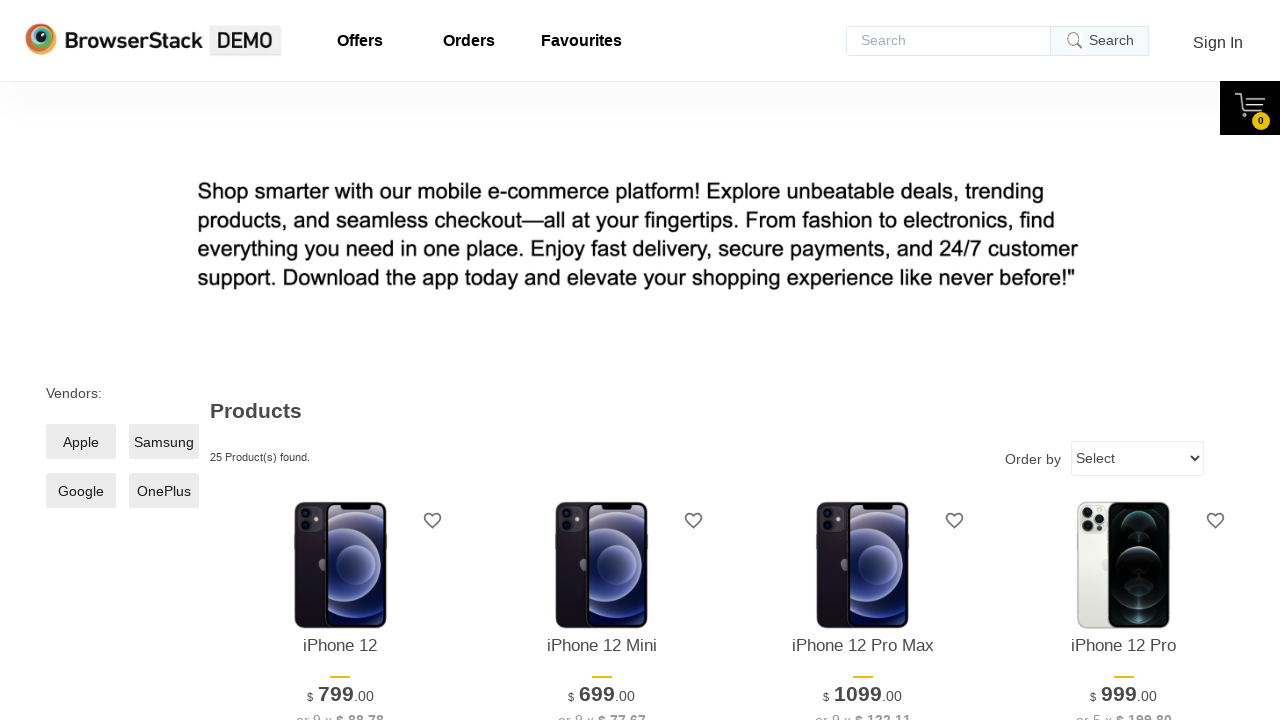

First product element became visible
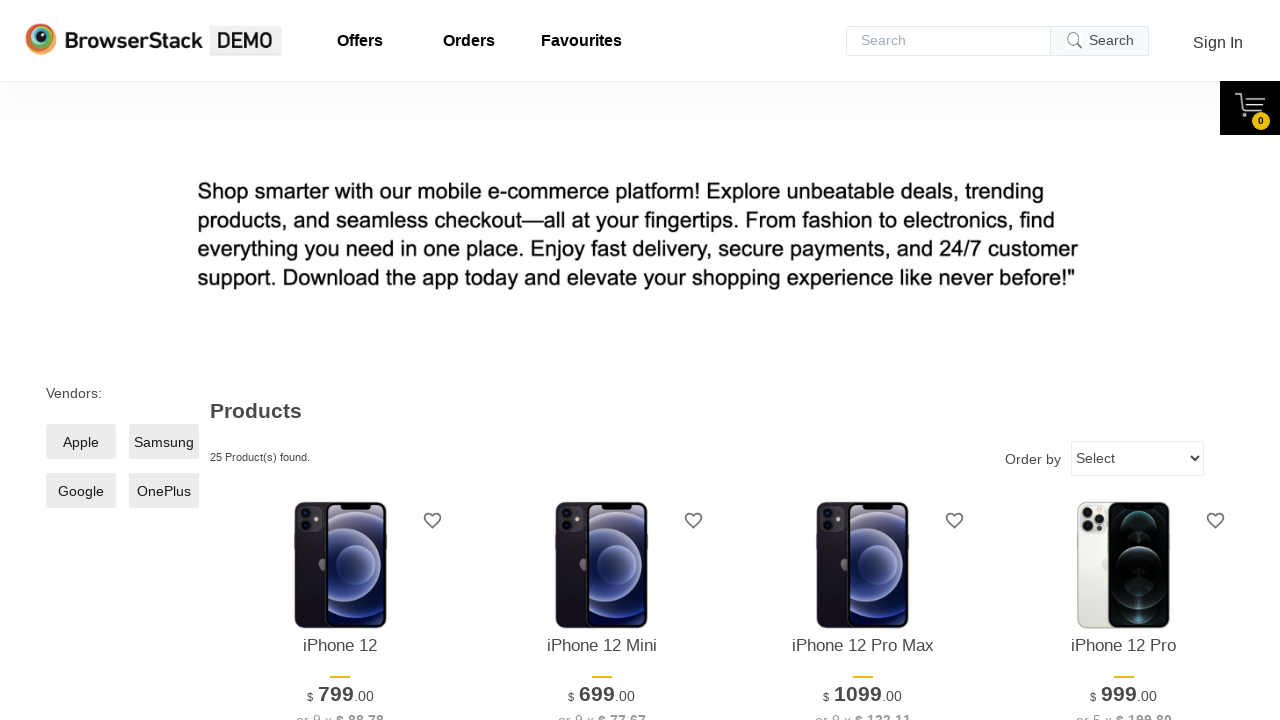

Extracted product name: iPhone 12
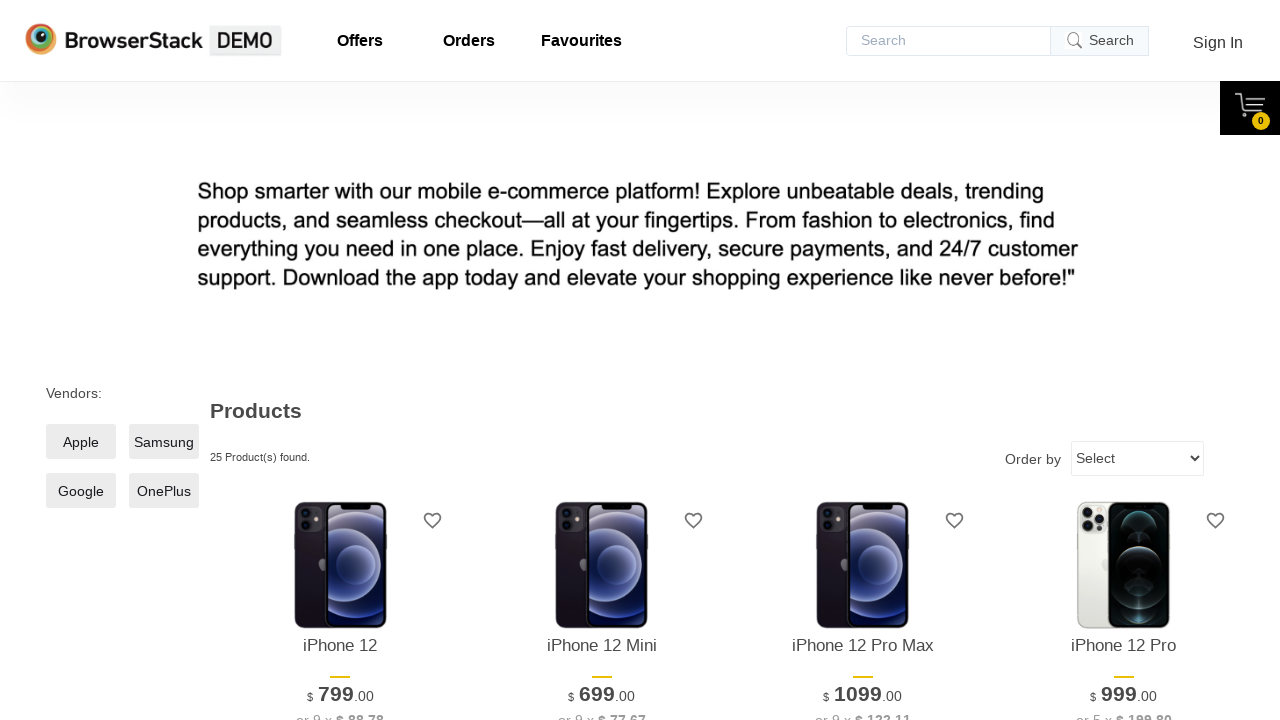

Add to Cart button became visible
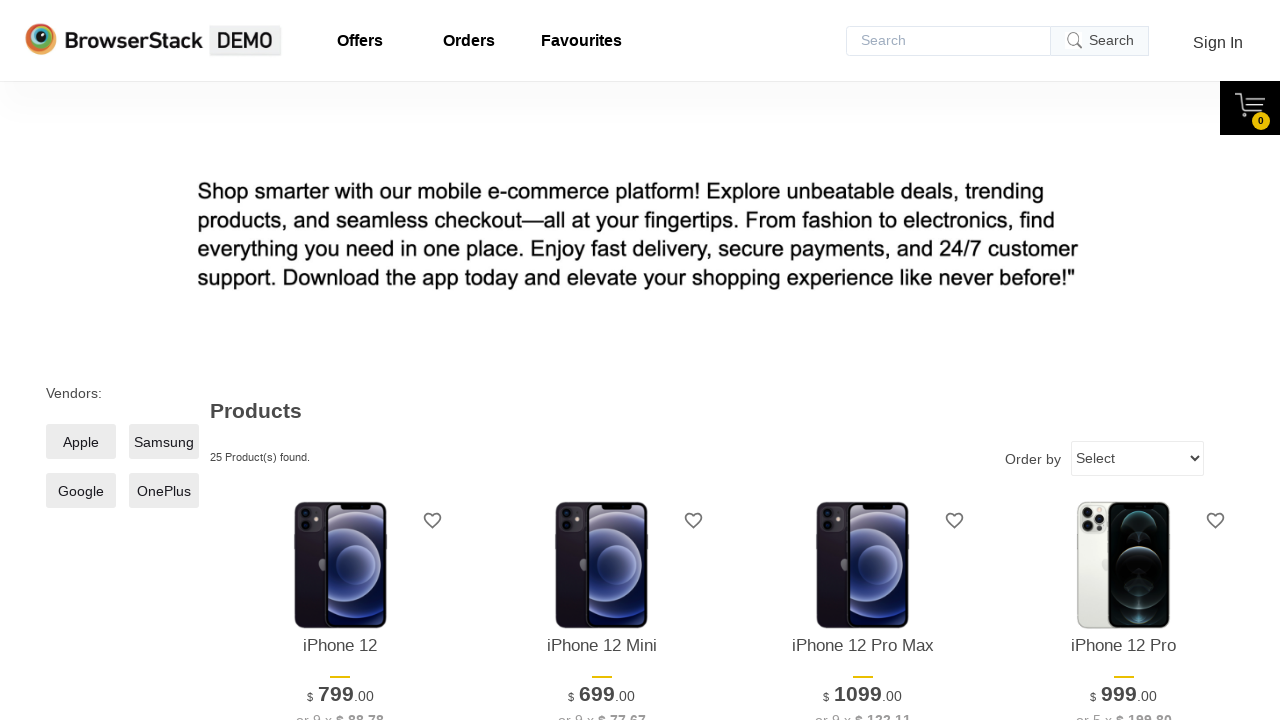

Clicked Add to Cart button at (340, 361) on xpath=//*[@id='1']/div[4]
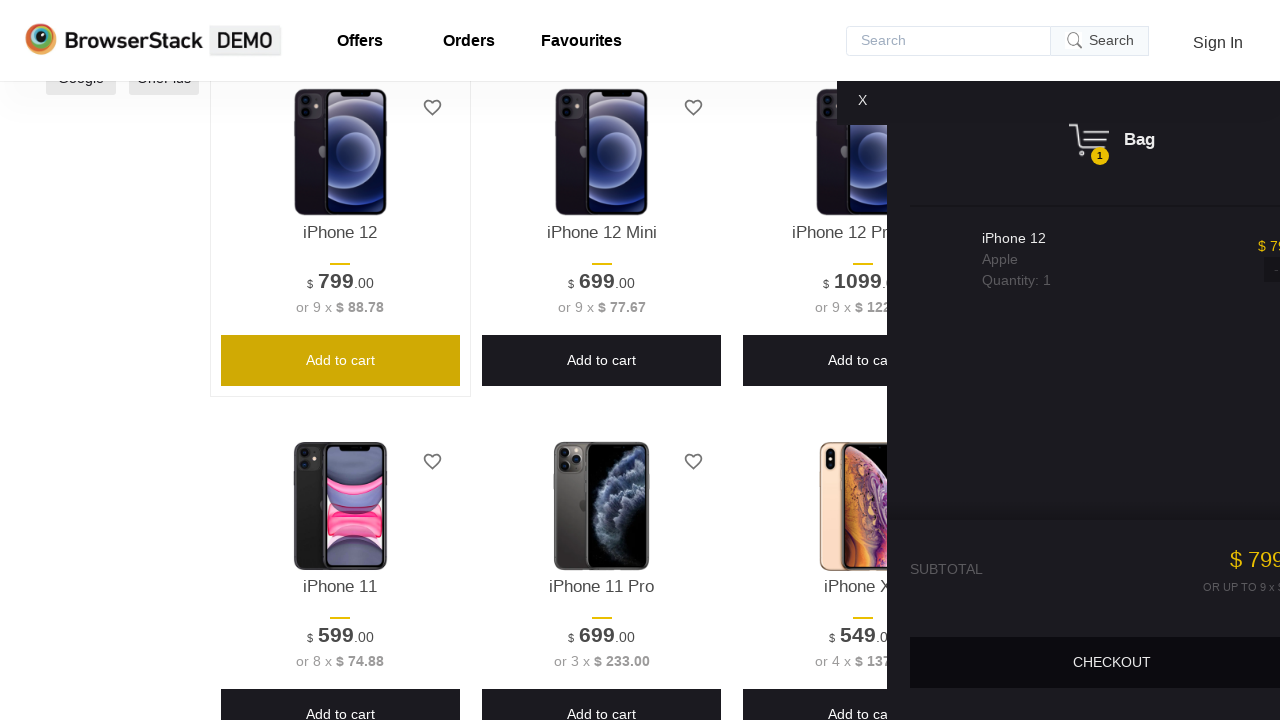

Cart pane appeared
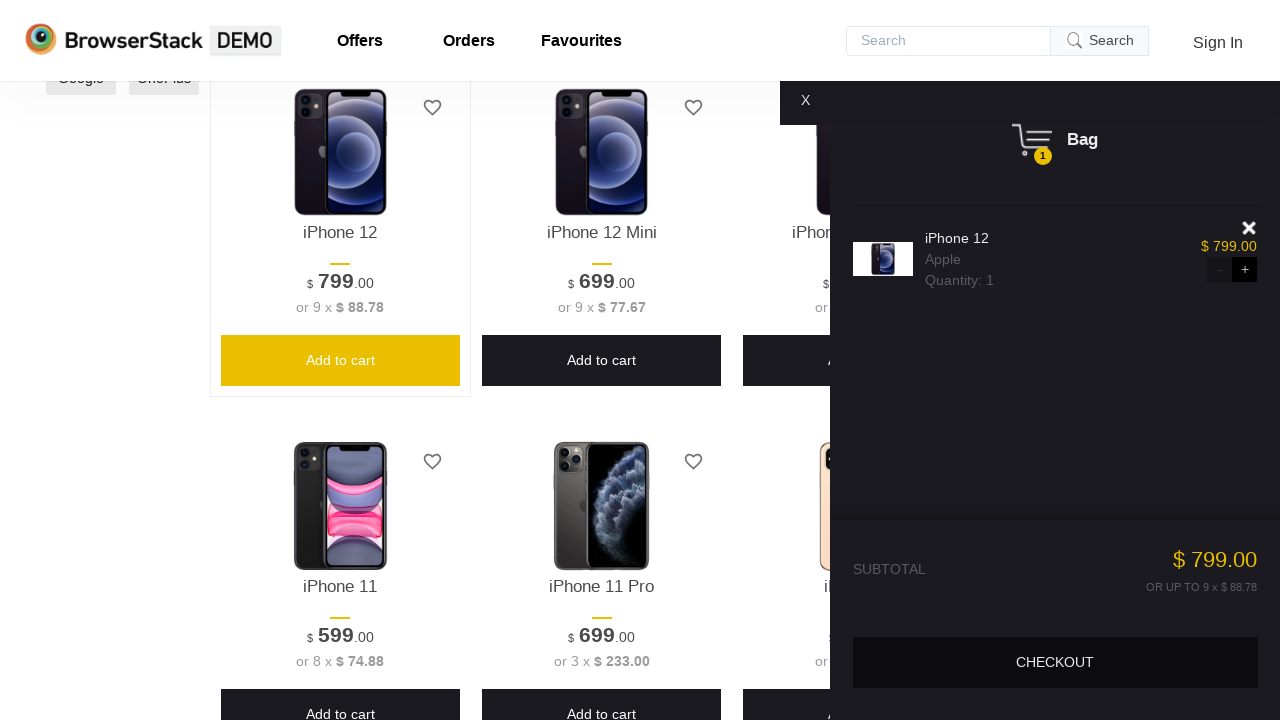

Product confirmed visible in cart pane
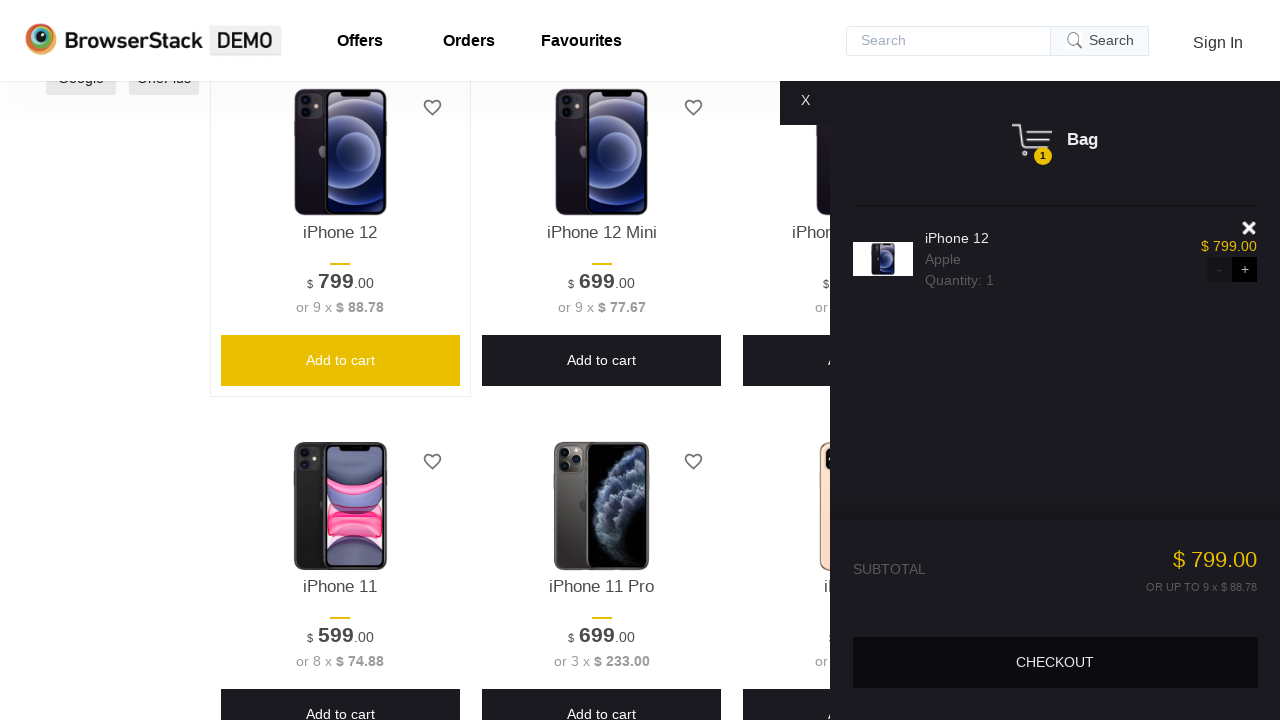

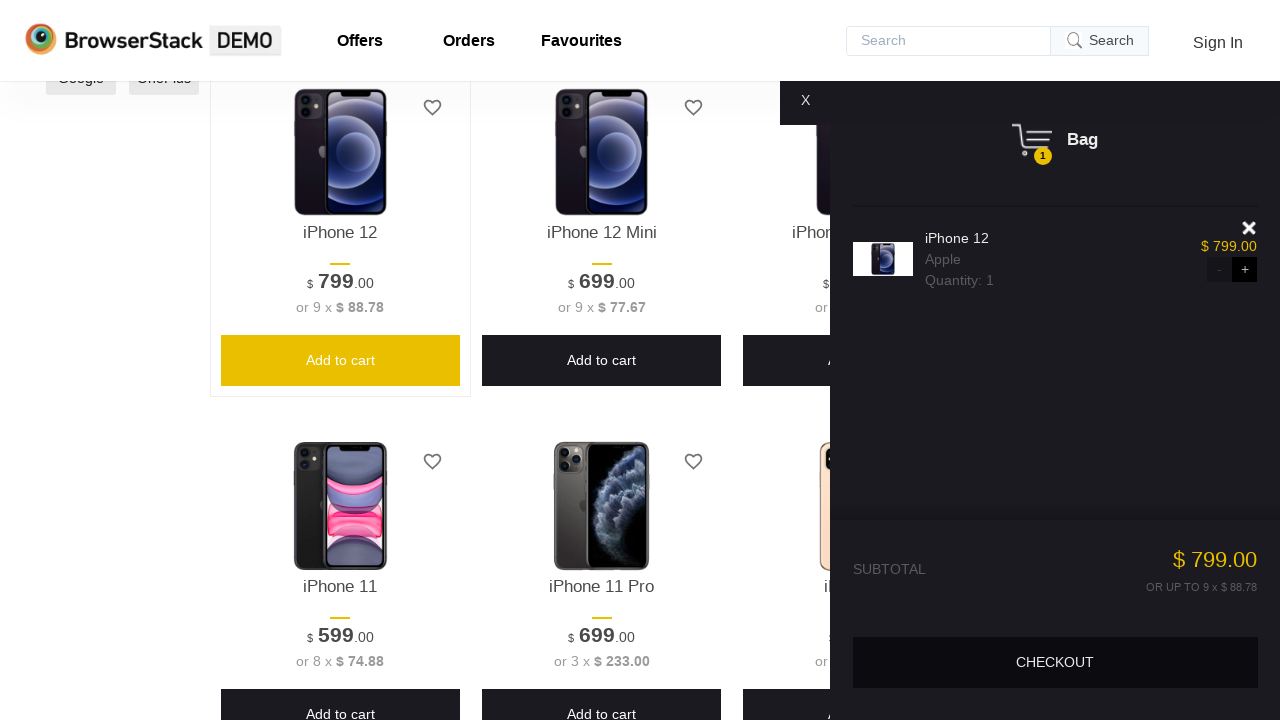